Tests JavaScript confirmation alert handling by clicking a button to trigger the alert, accepting it, and verifying the result message is displayed on the page.

Starting URL: http://the-internet.herokuapp.com/javascript_alerts

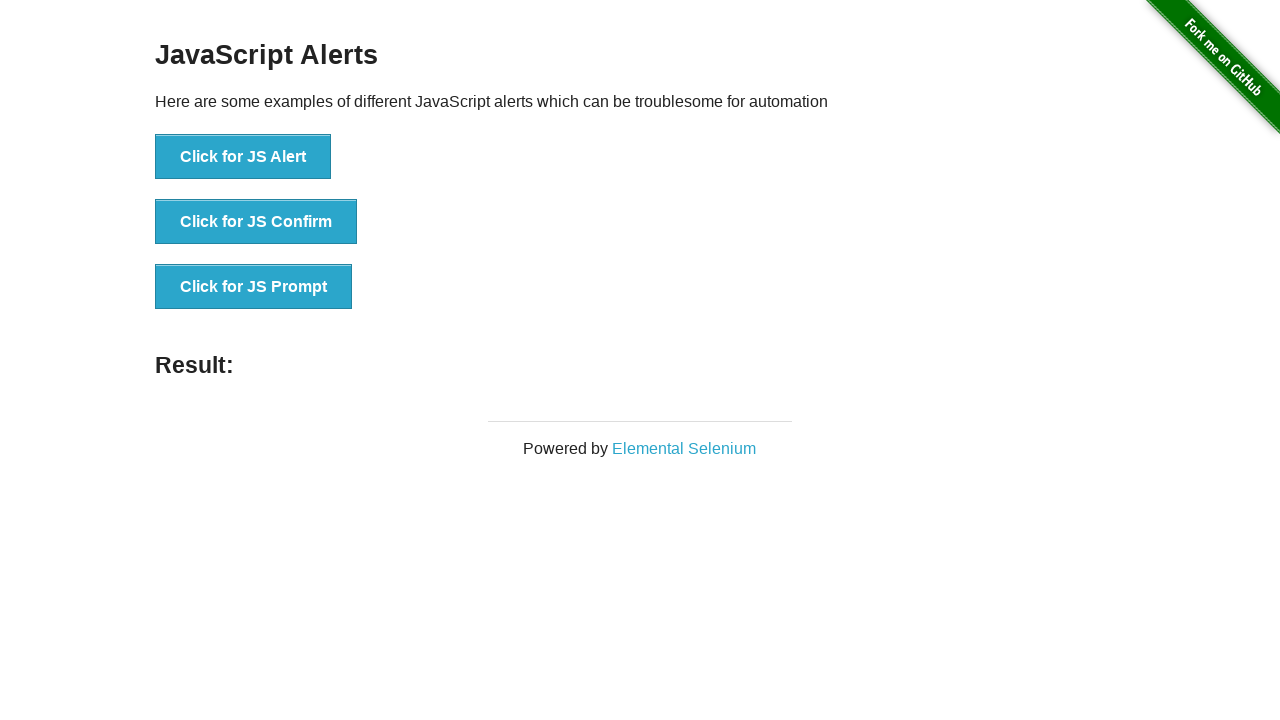

Clicked the second button to trigger JavaScript confirmation alert at (256, 222) on css=button >> nth=1
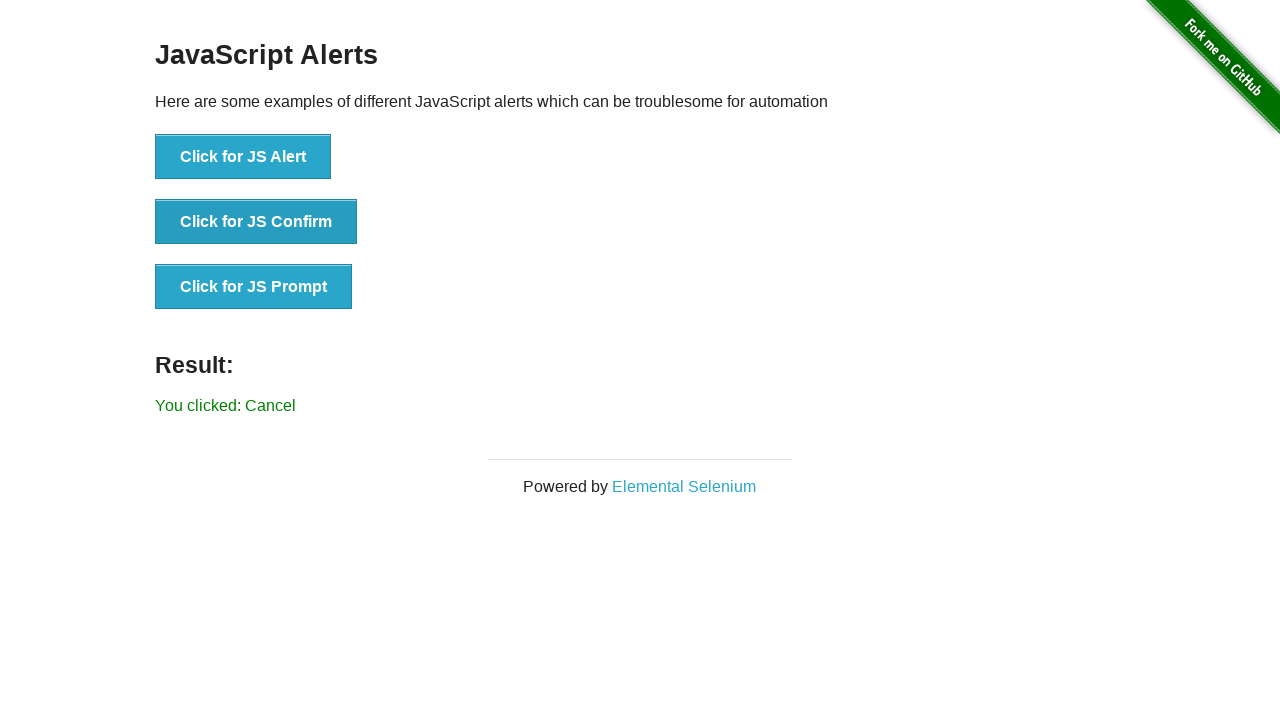

Set up dialog handler to accept confirmation alerts
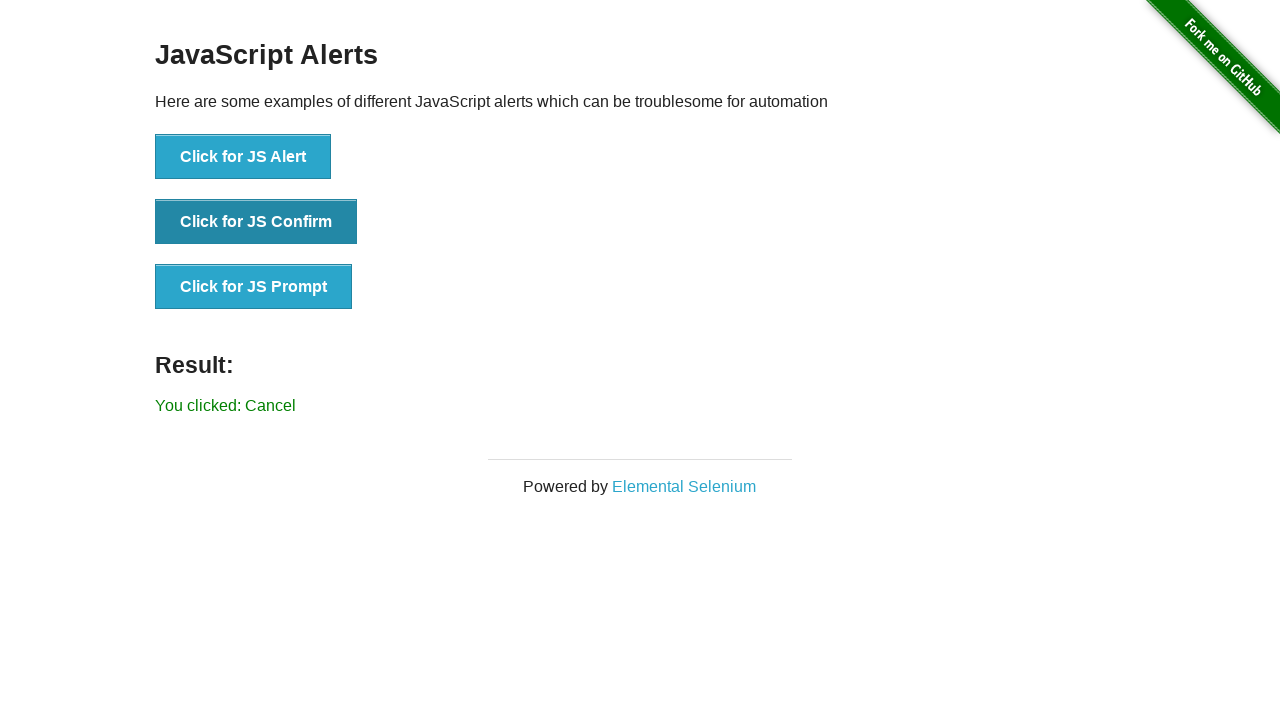

Clicked the second button again to trigger the dialog with handler active at (256, 222) on css=button >> nth=1
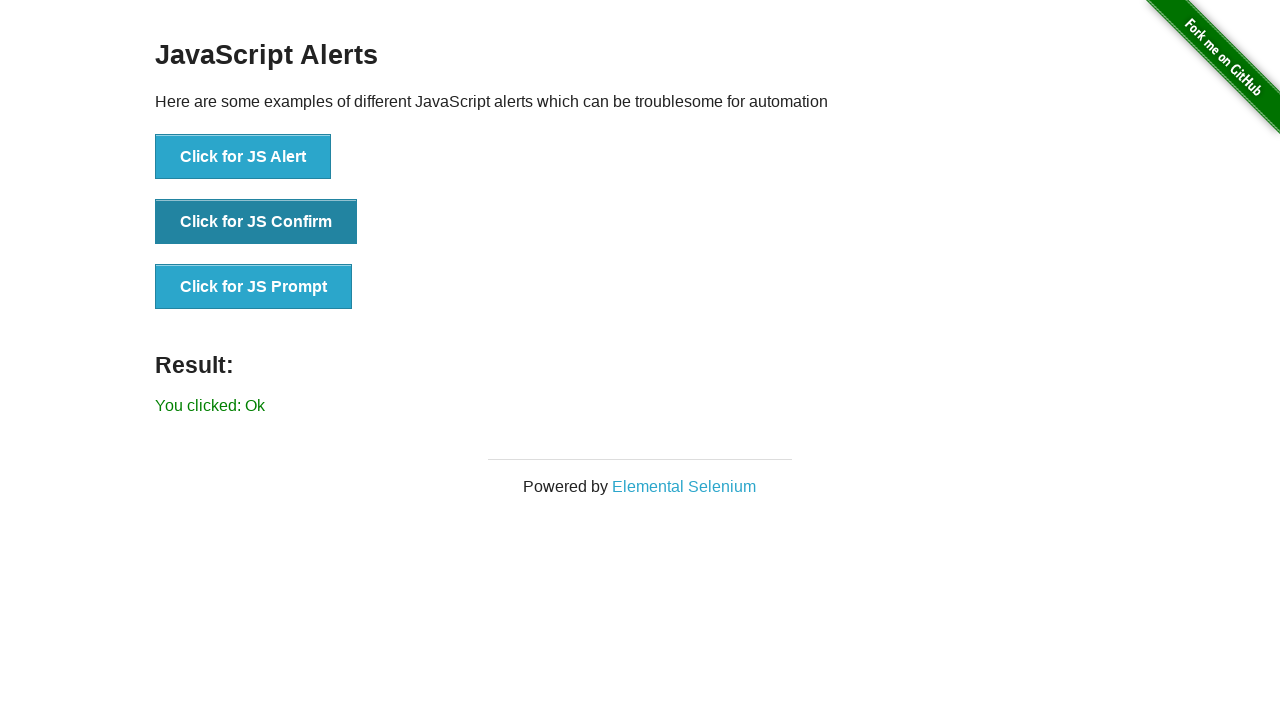

Waited for result message to appear
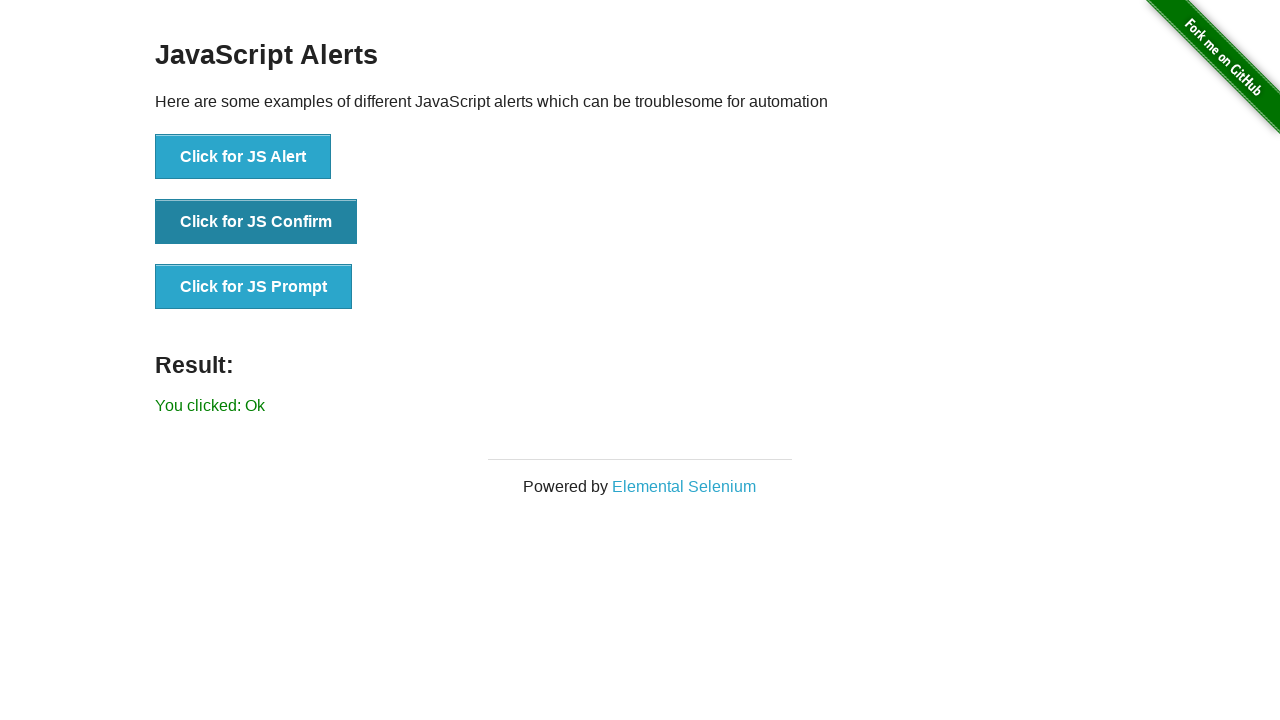

Retrieved result text: 'You clicked: Ok'
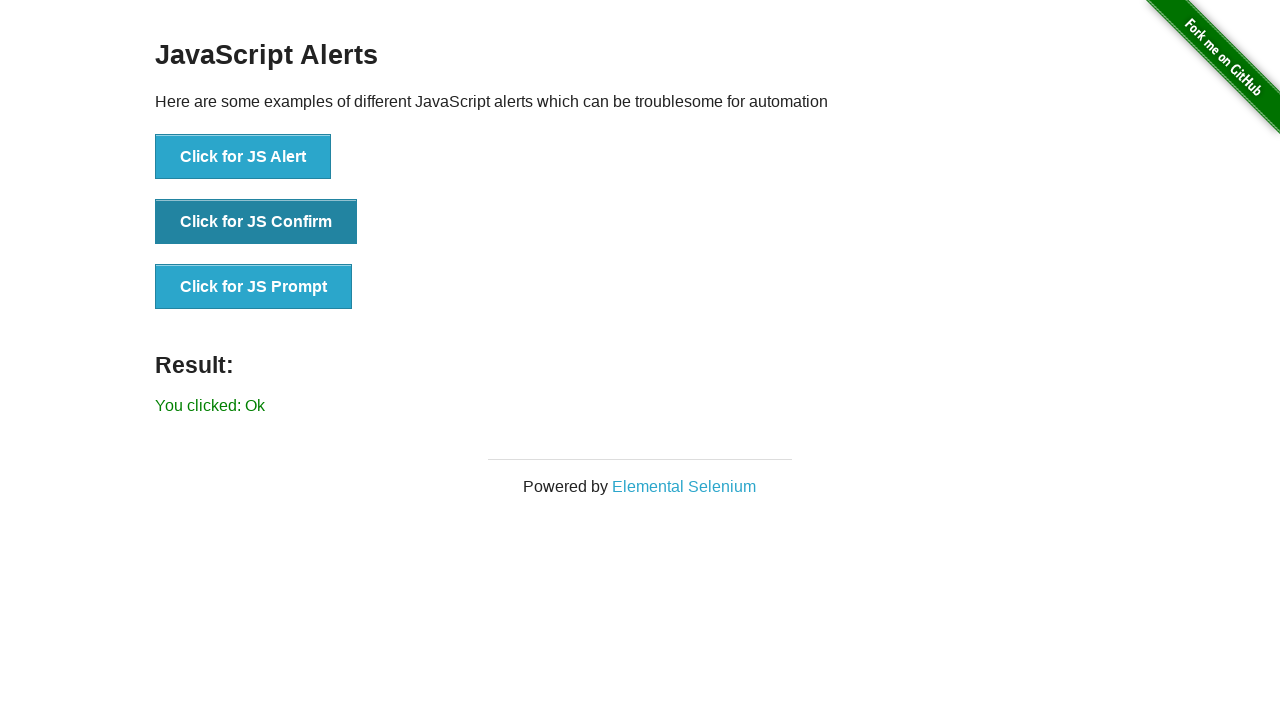

Verified result text matches 'You clicked: Ok'
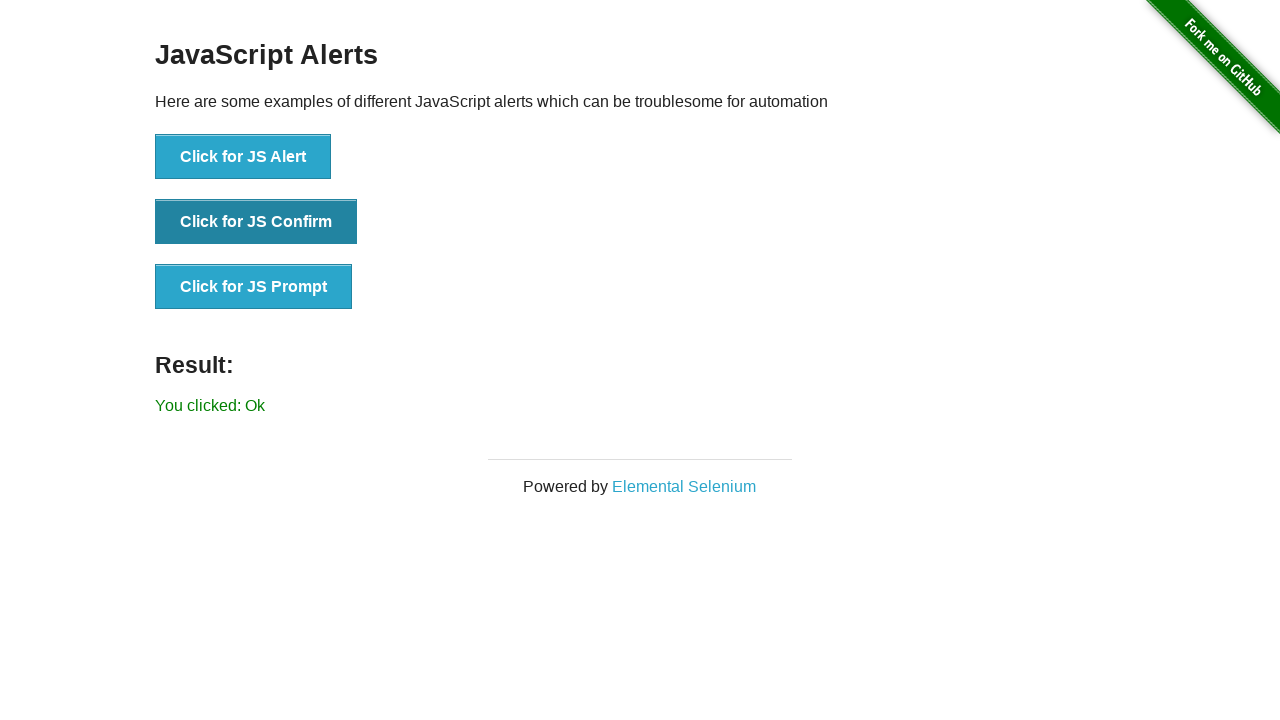

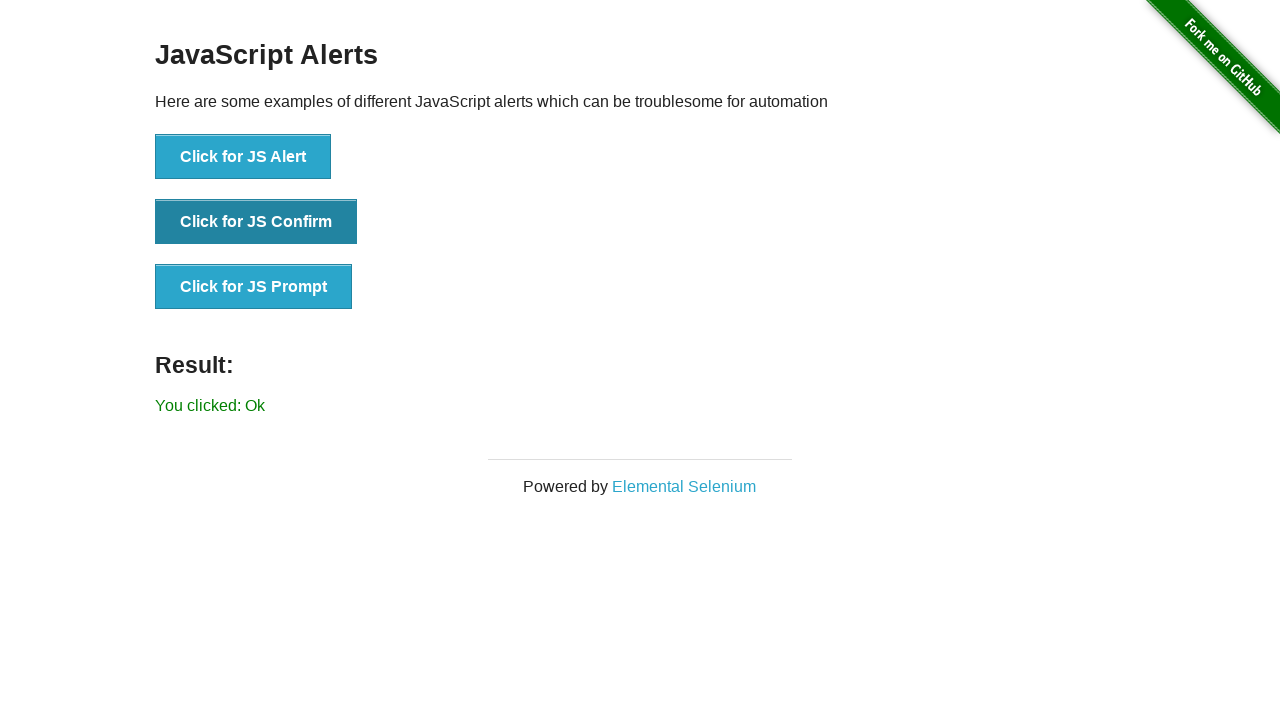